Verifies that the element with class 'unbelievable' contains specific text using various comparison methods

Starting URL: https://kristinek.github.io/site/examples/locators

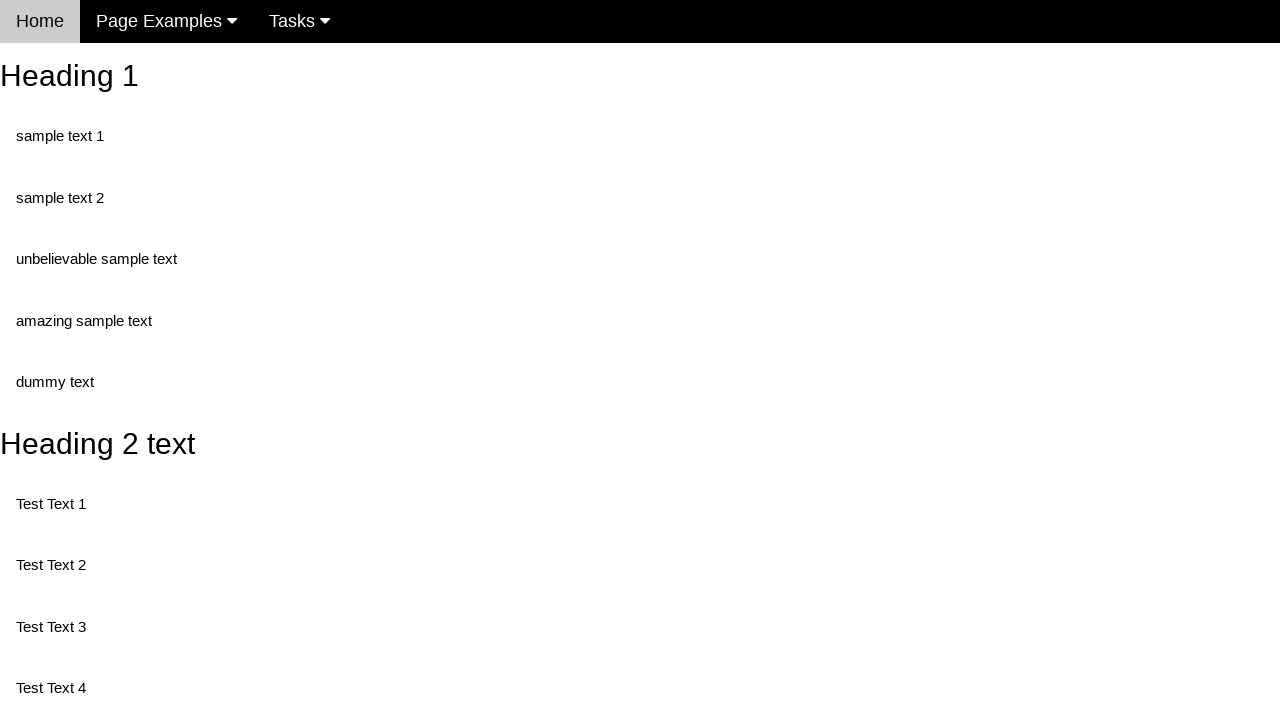

Navigated to locators example page
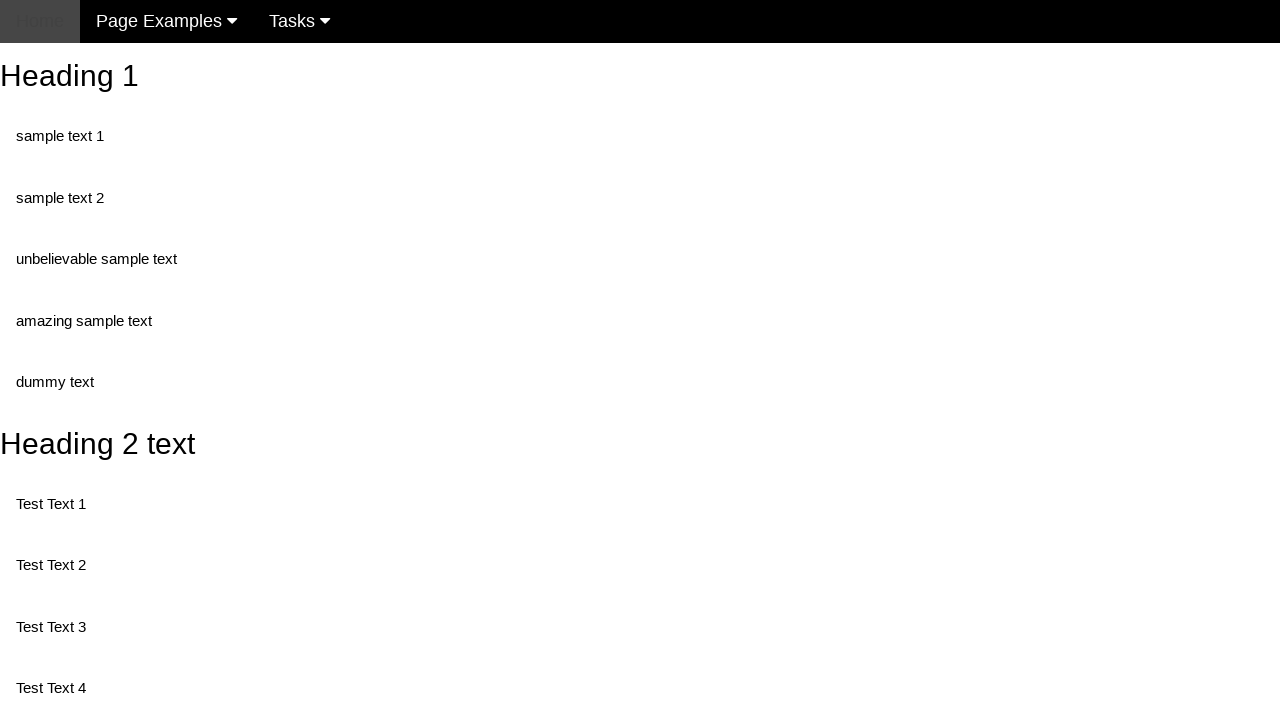

Located element with class 'unbelievable'
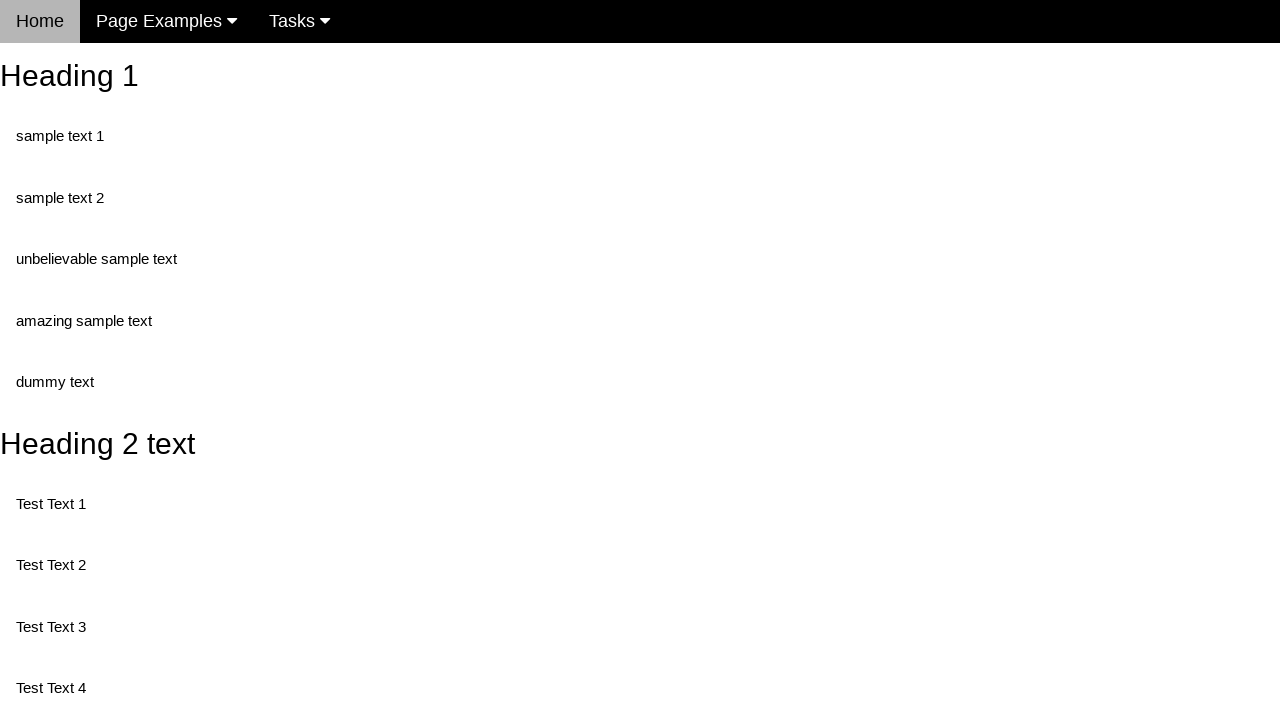

Element with class 'unbelievable' became visible
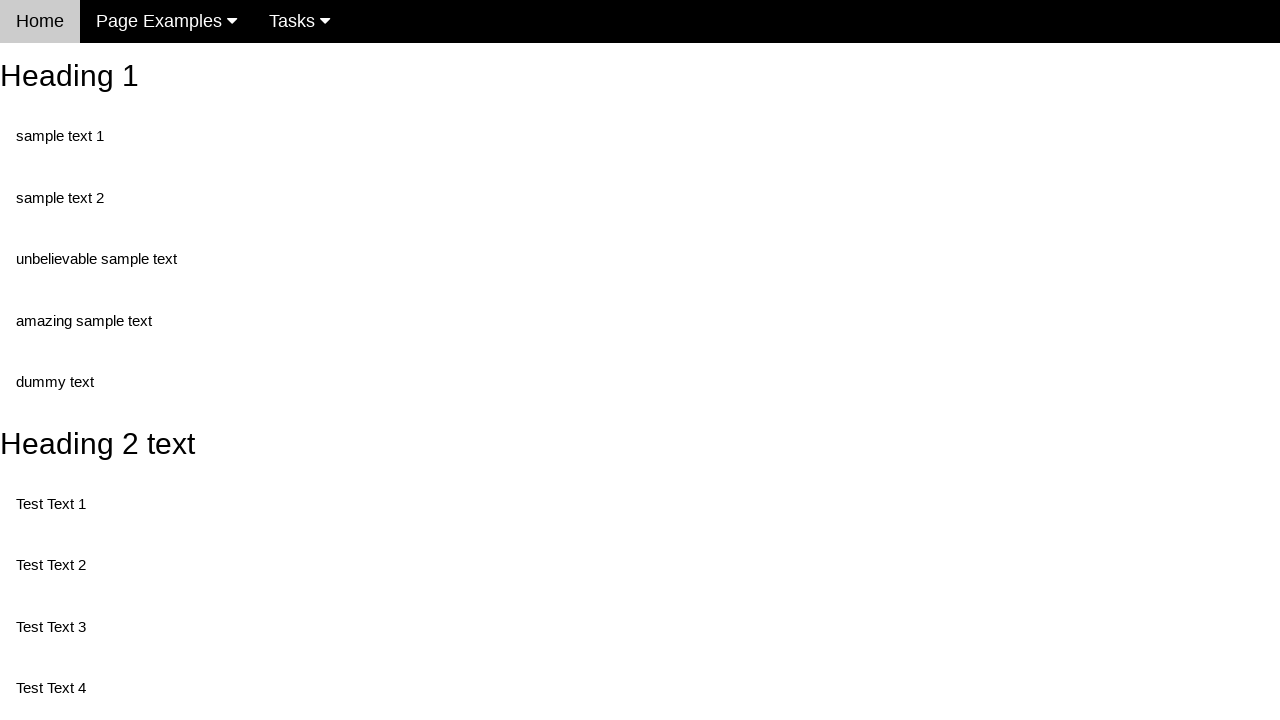

Retrieved text content from element: 'unbelievable sample text'
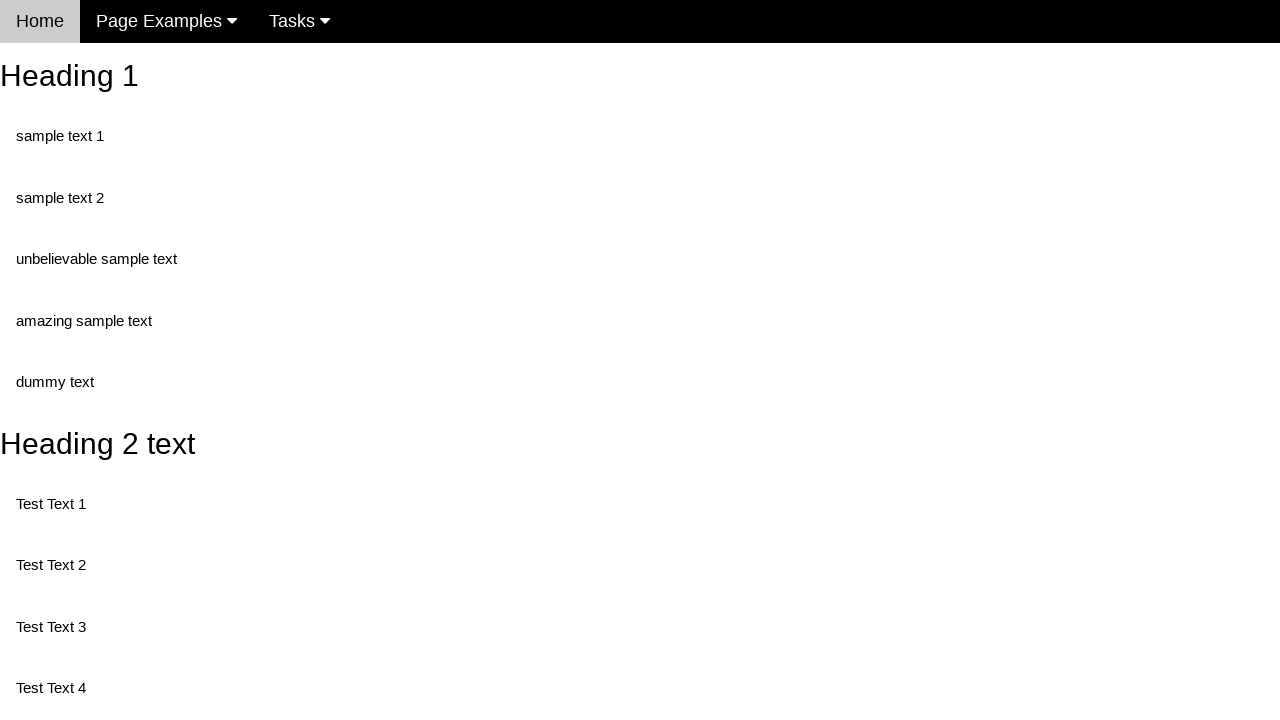

Verified element text equals 'unbelievable sample text' (exact match)
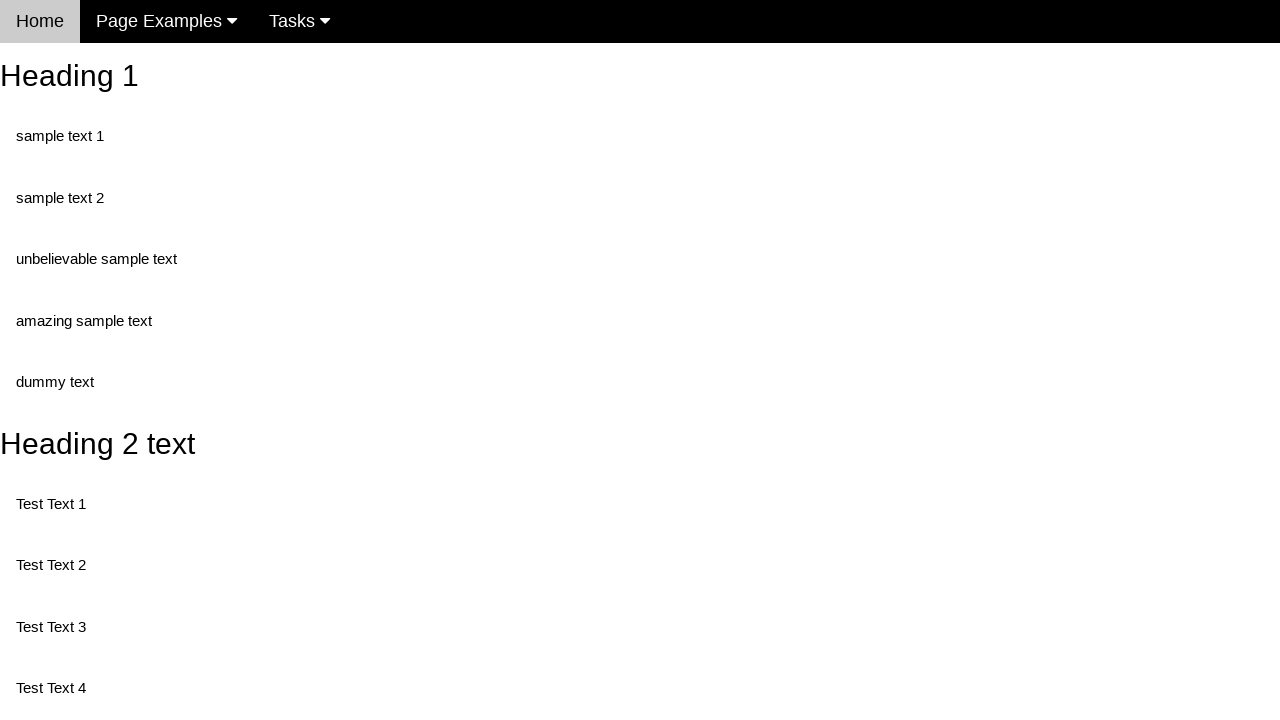

Verified element text in lowercase equals 'unbelievable sample text'
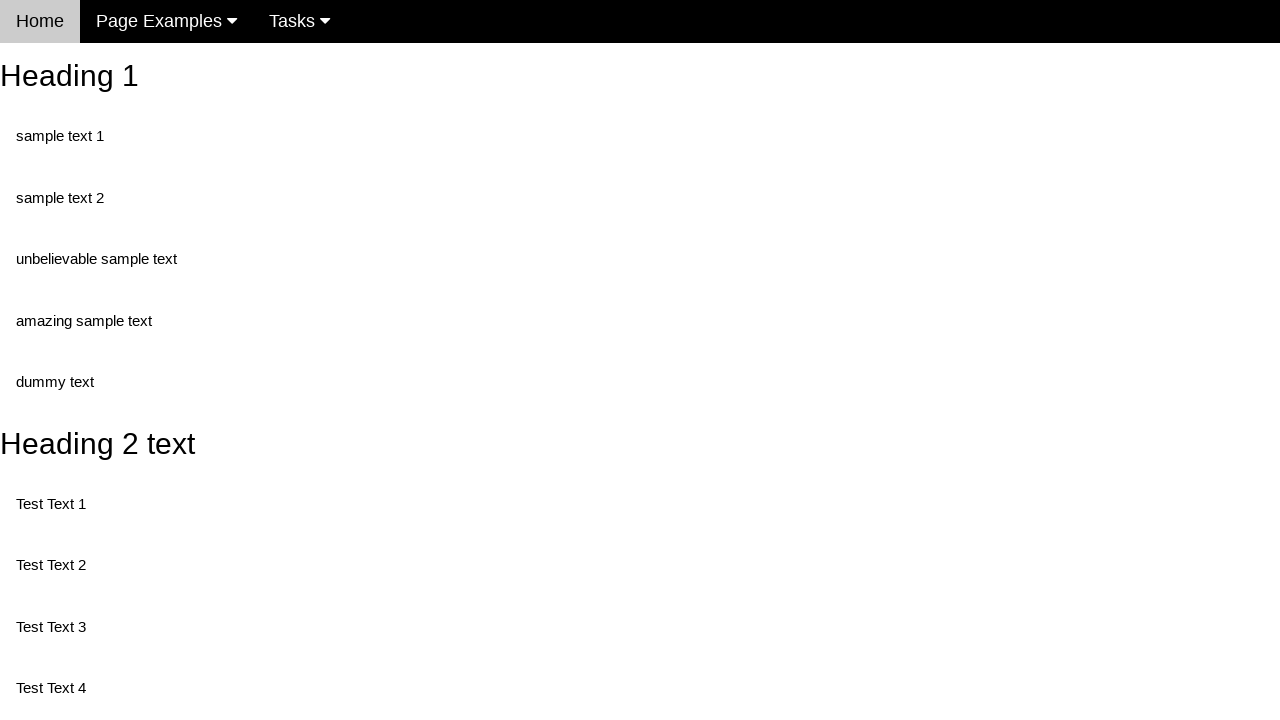

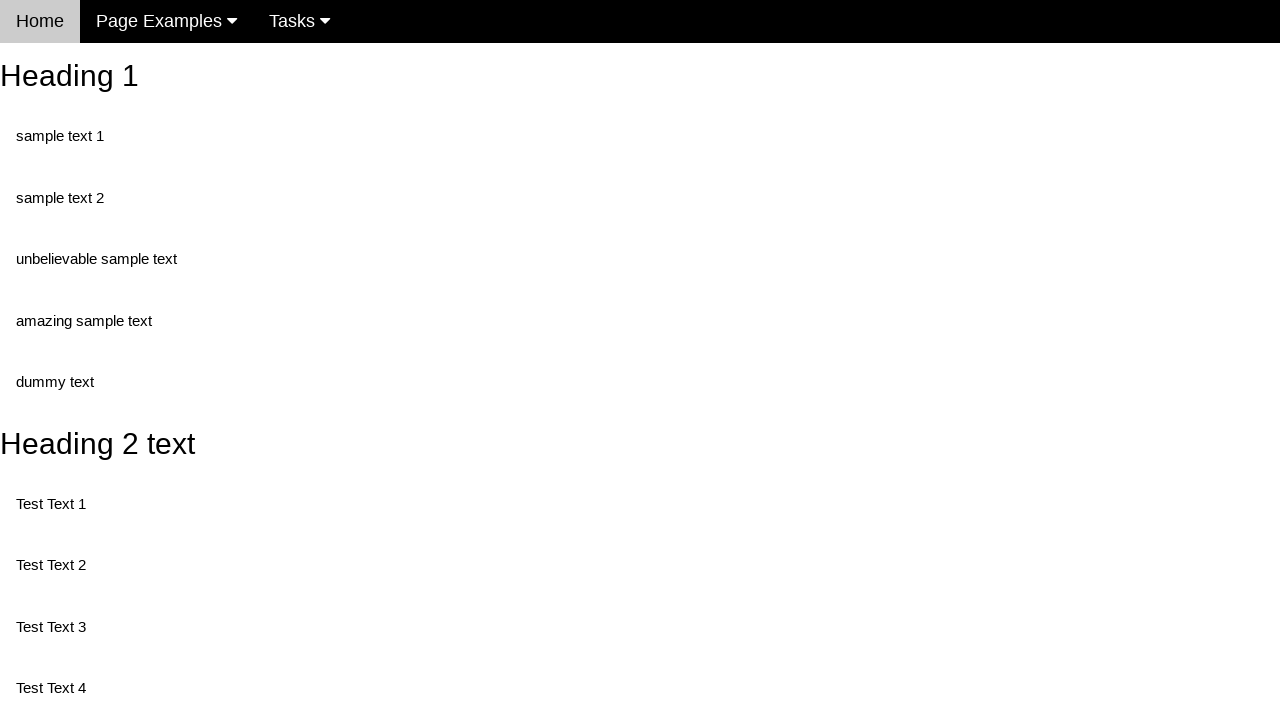